Tests radio button selection functionality by clicking male and female radio buttons and verifying their selection states

Starting URL: https://testautomationpractice.blogspot.com/

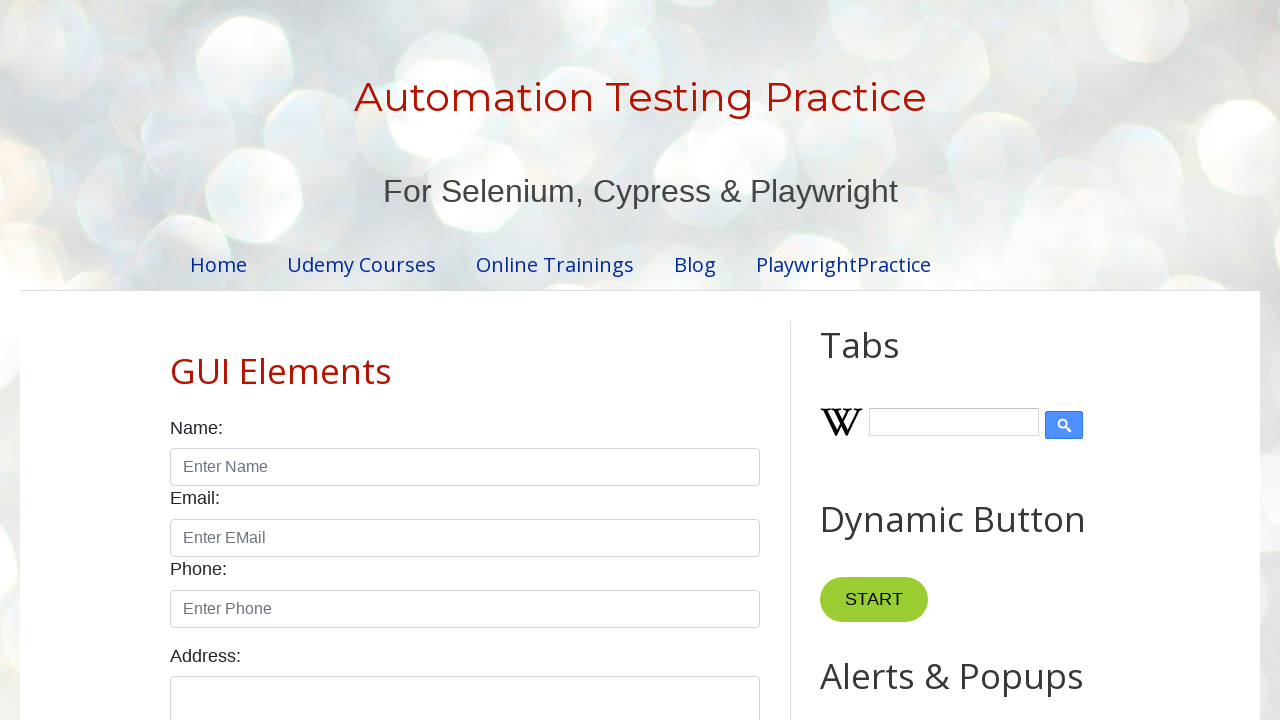

Clicked male radio button at (176, 360) on #male
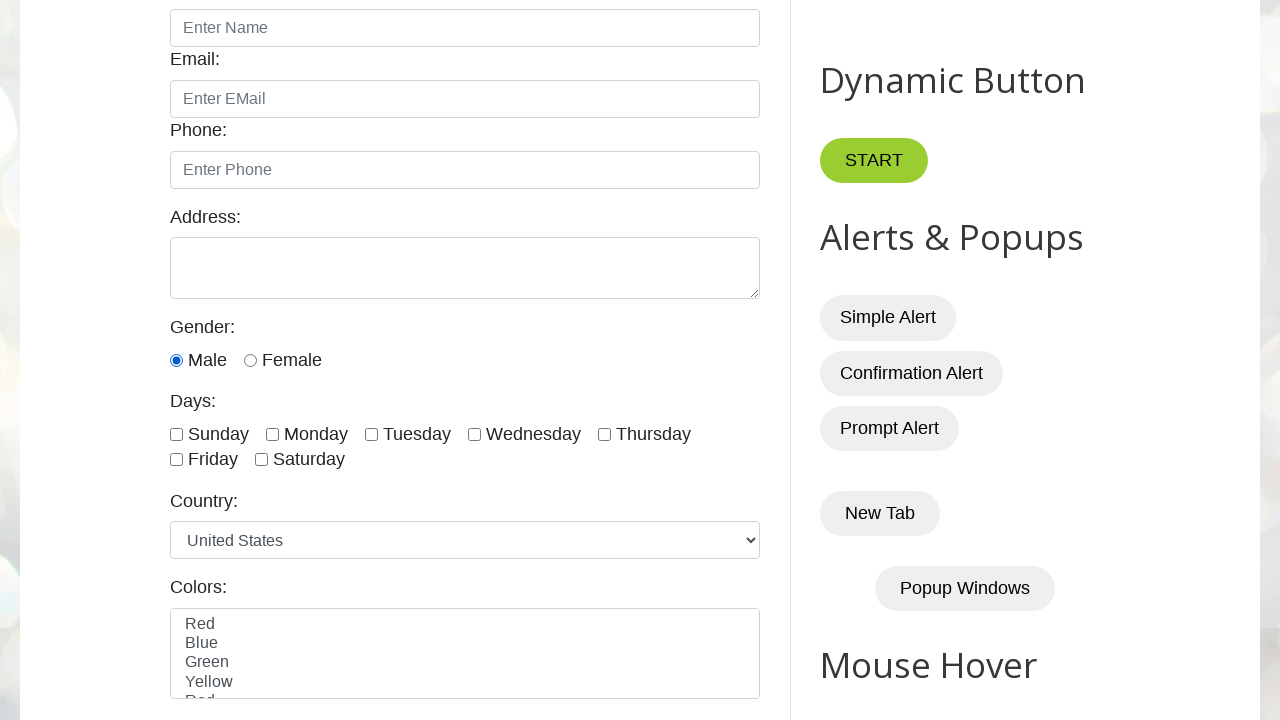

Verified male radio button is selected
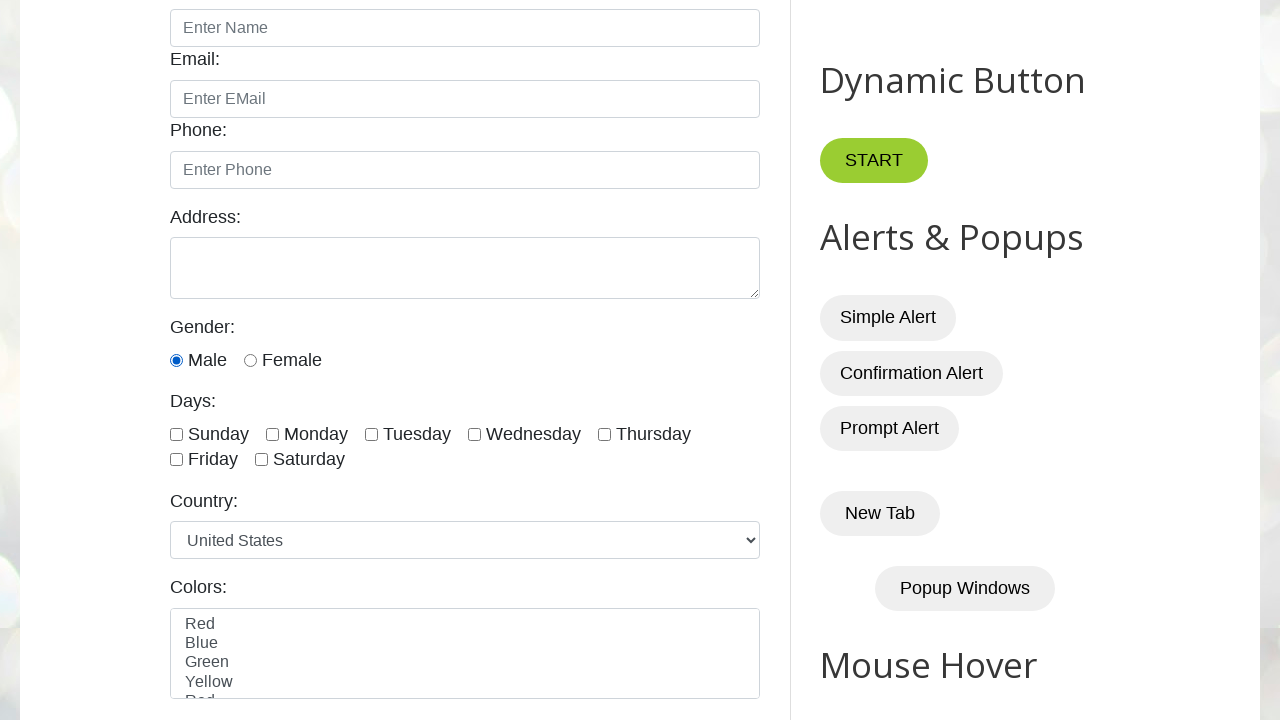

Verified female radio button is not selected
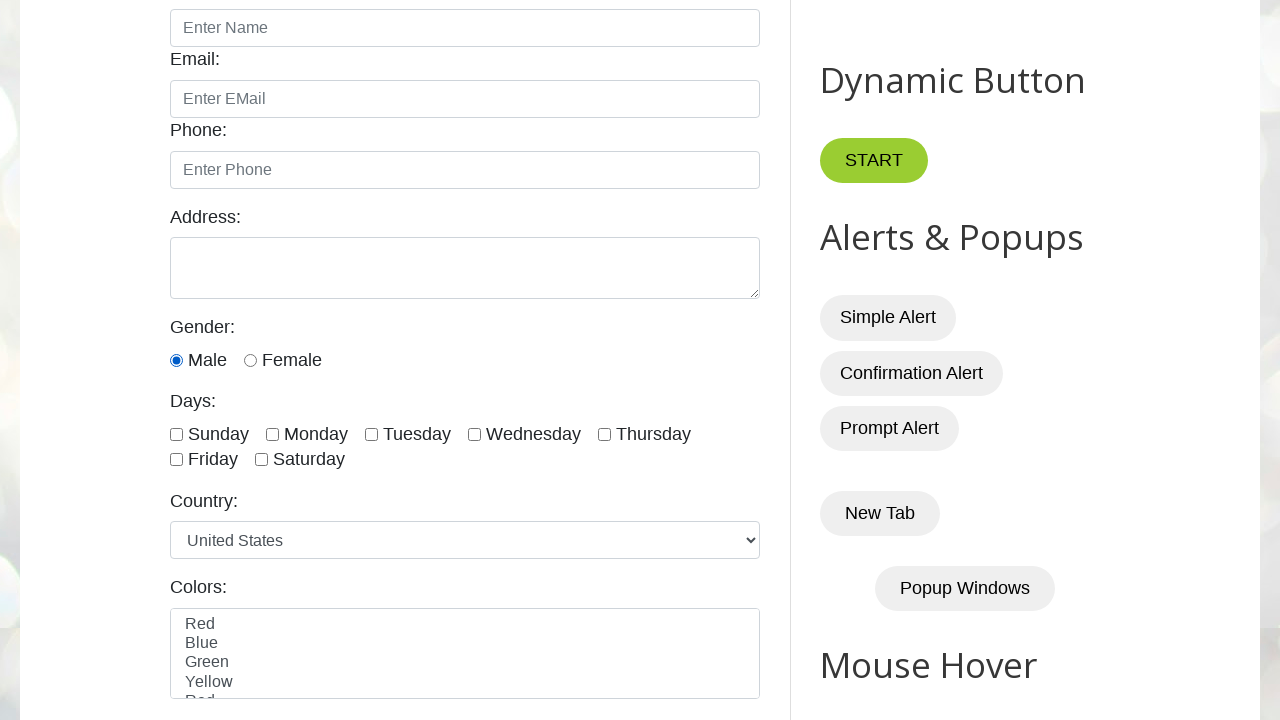

Clicked female radio button at (250, 360) on #female
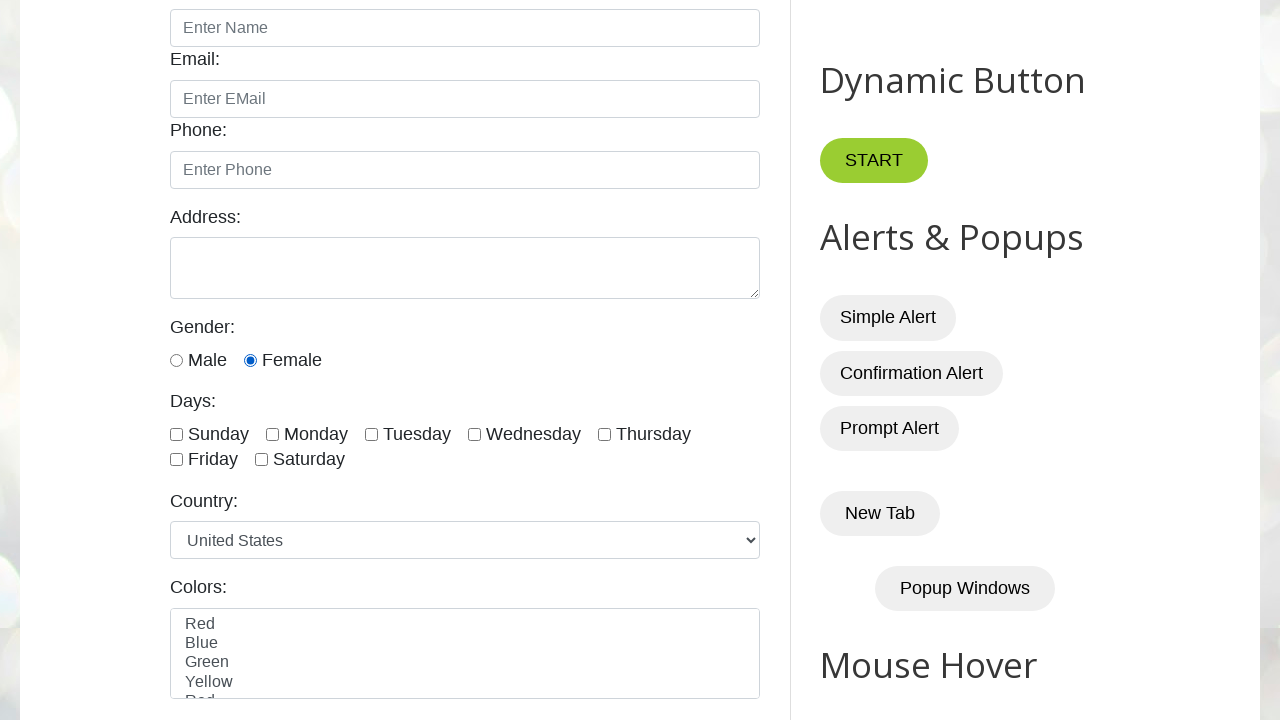

Verified male radio button is deselected
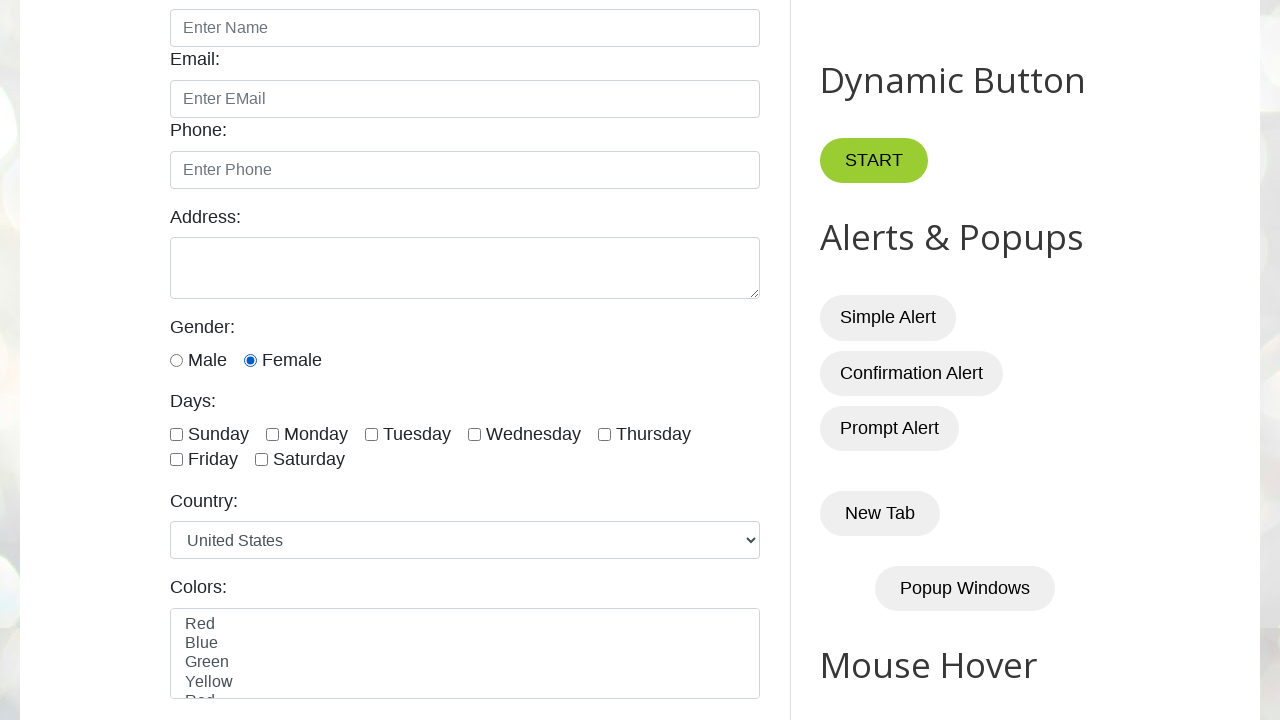

Verified female radio button is selected
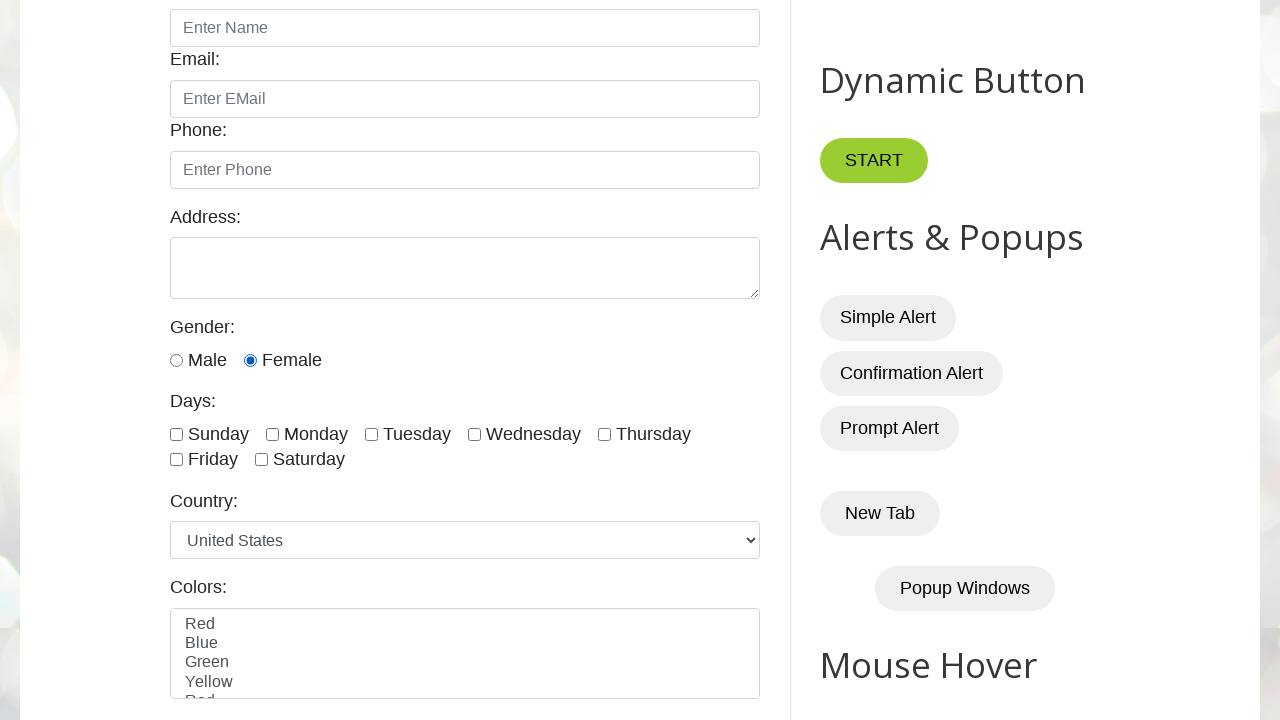

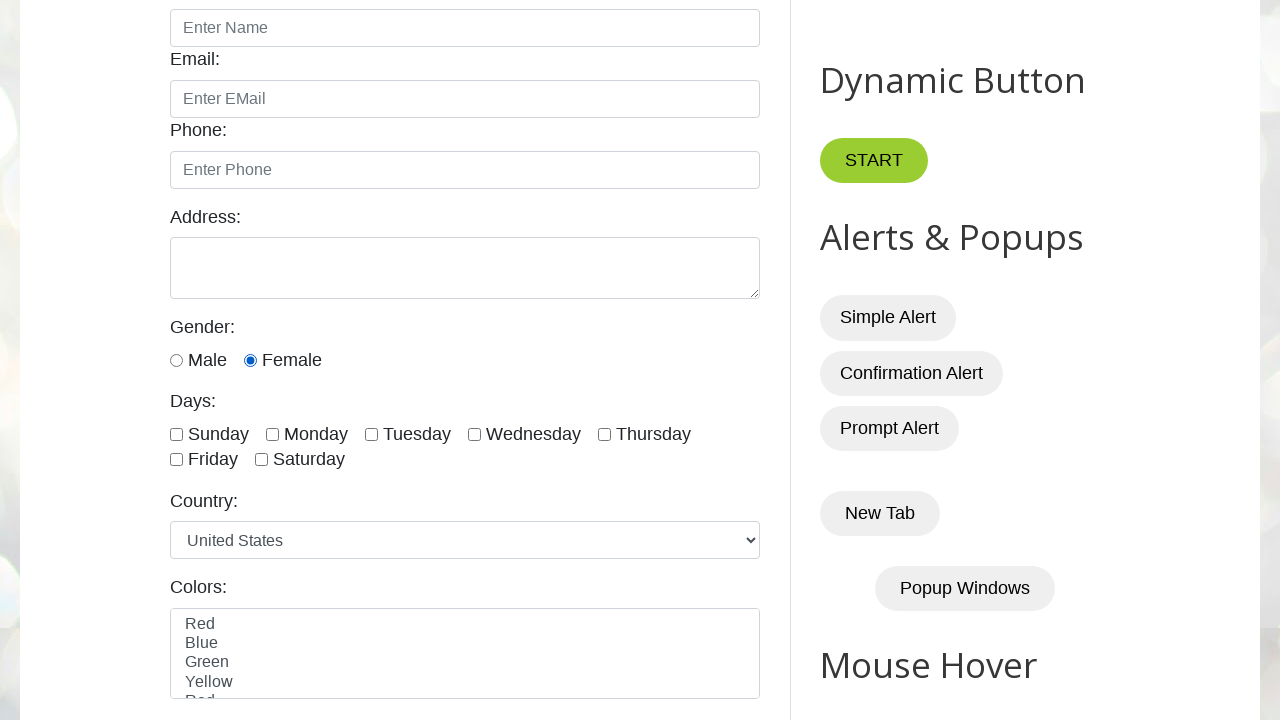